Navigates to AlgoExpert questions page and verifies that question containers and question elements are loaded correctly

Starting URL: https://www.algoexpert.io/questions

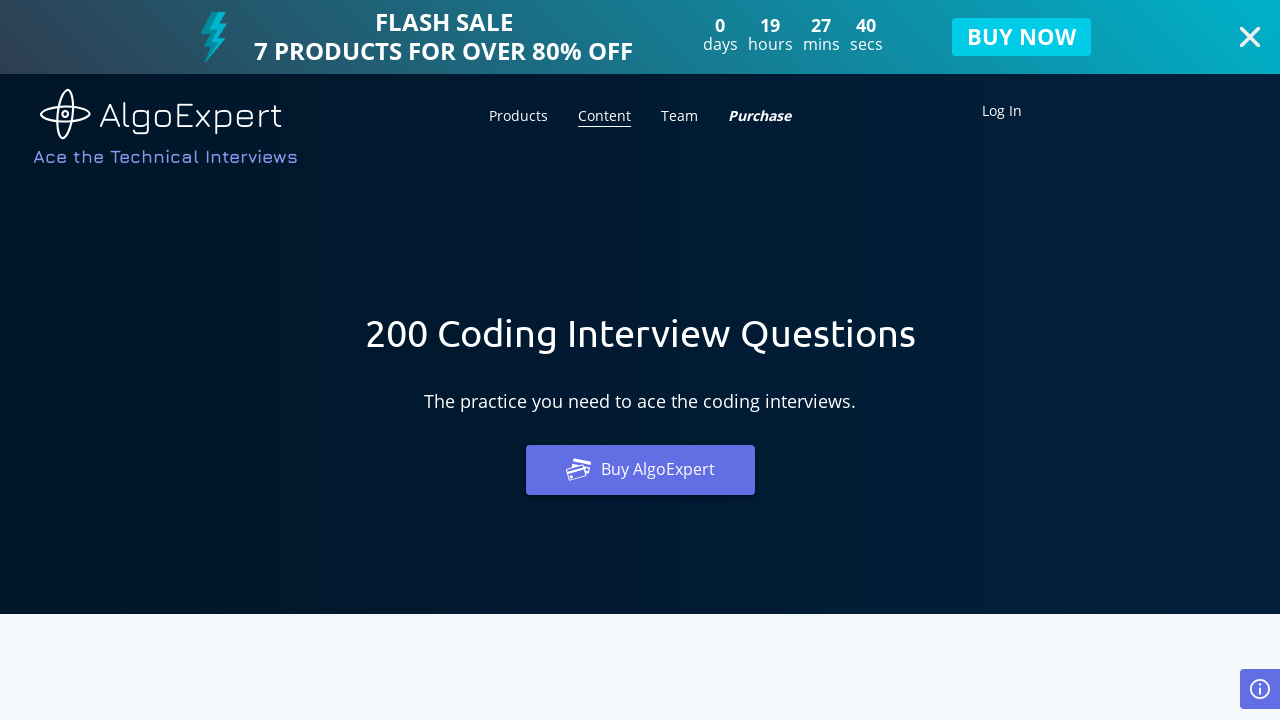

Waited for question columns container to load
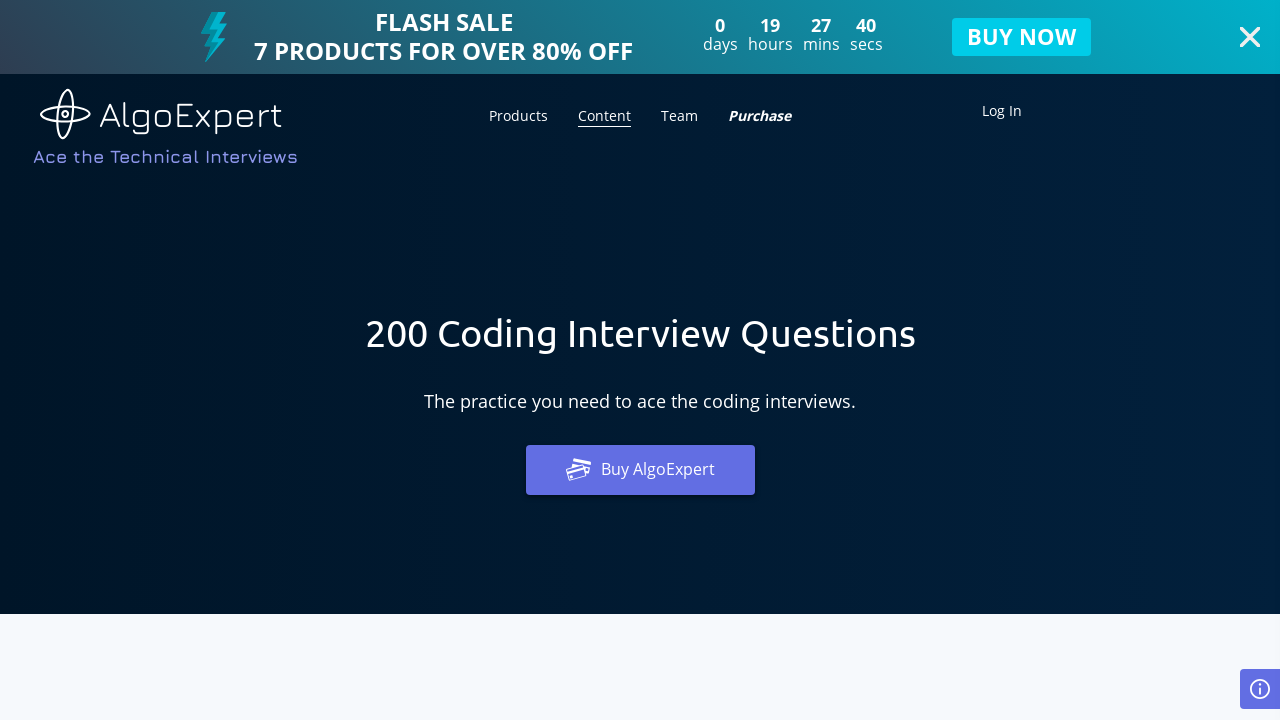

Retrieved all question column elements
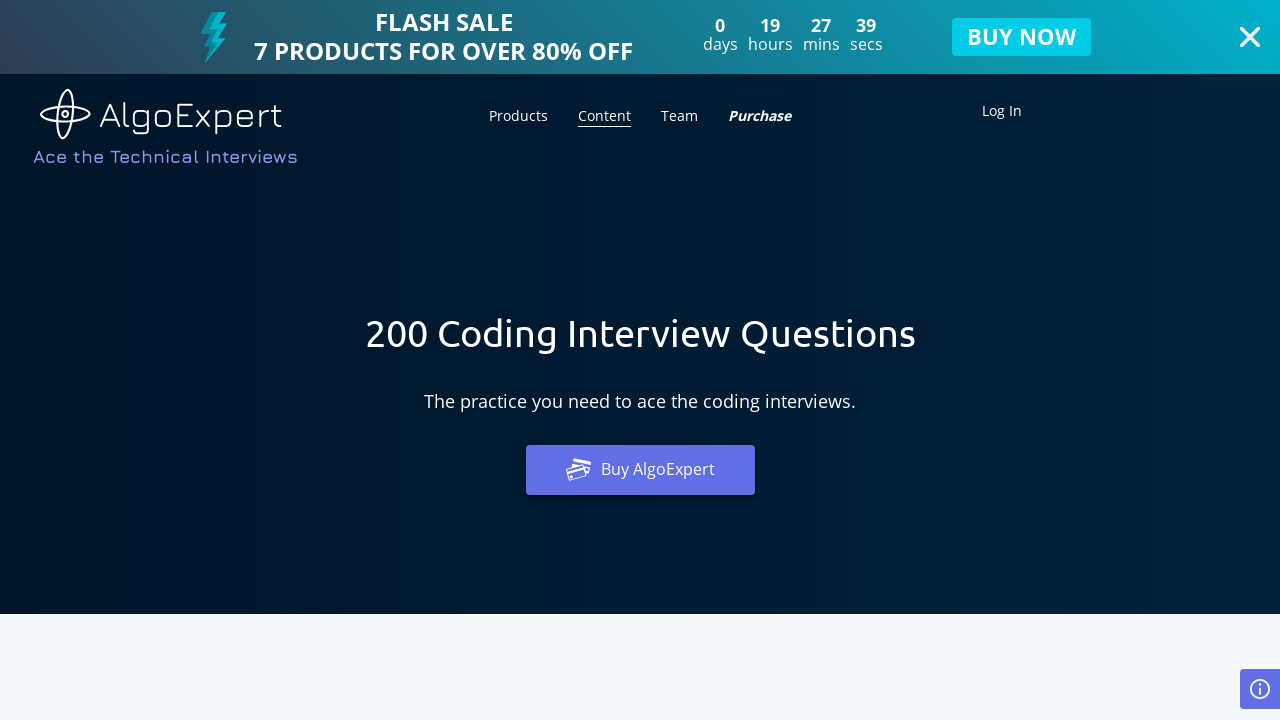

Waited for question band elements to load within column
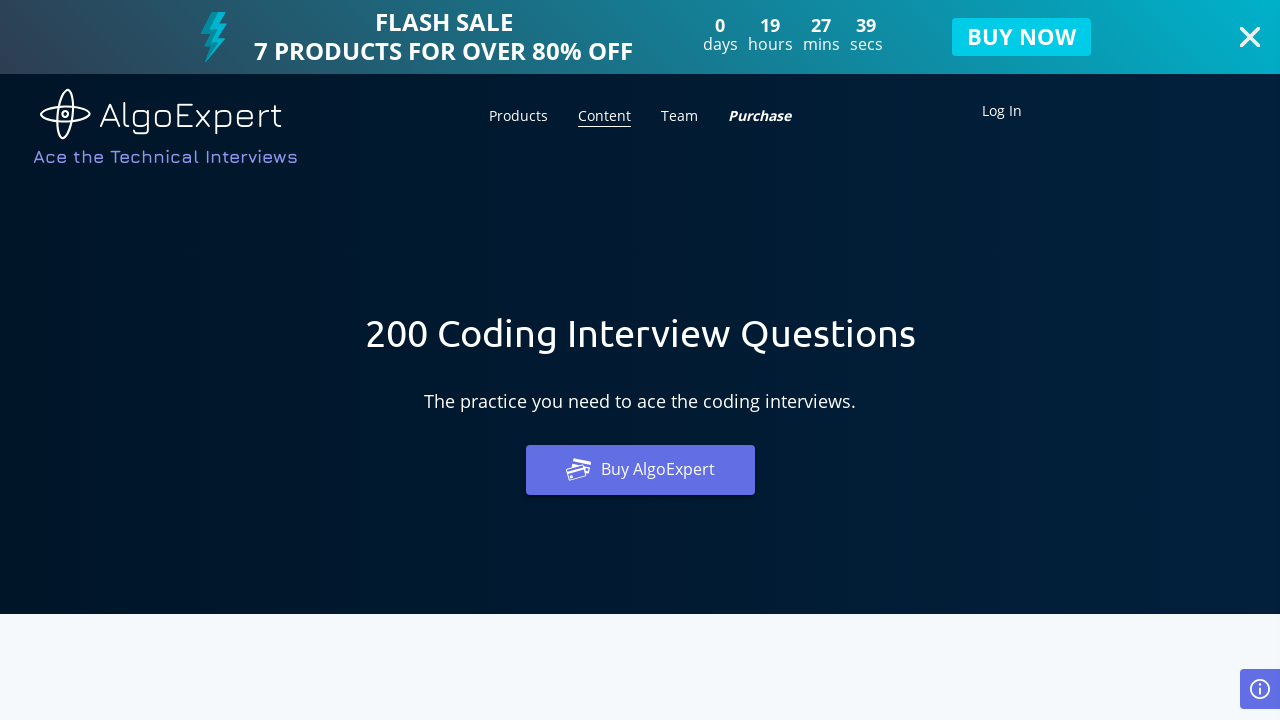

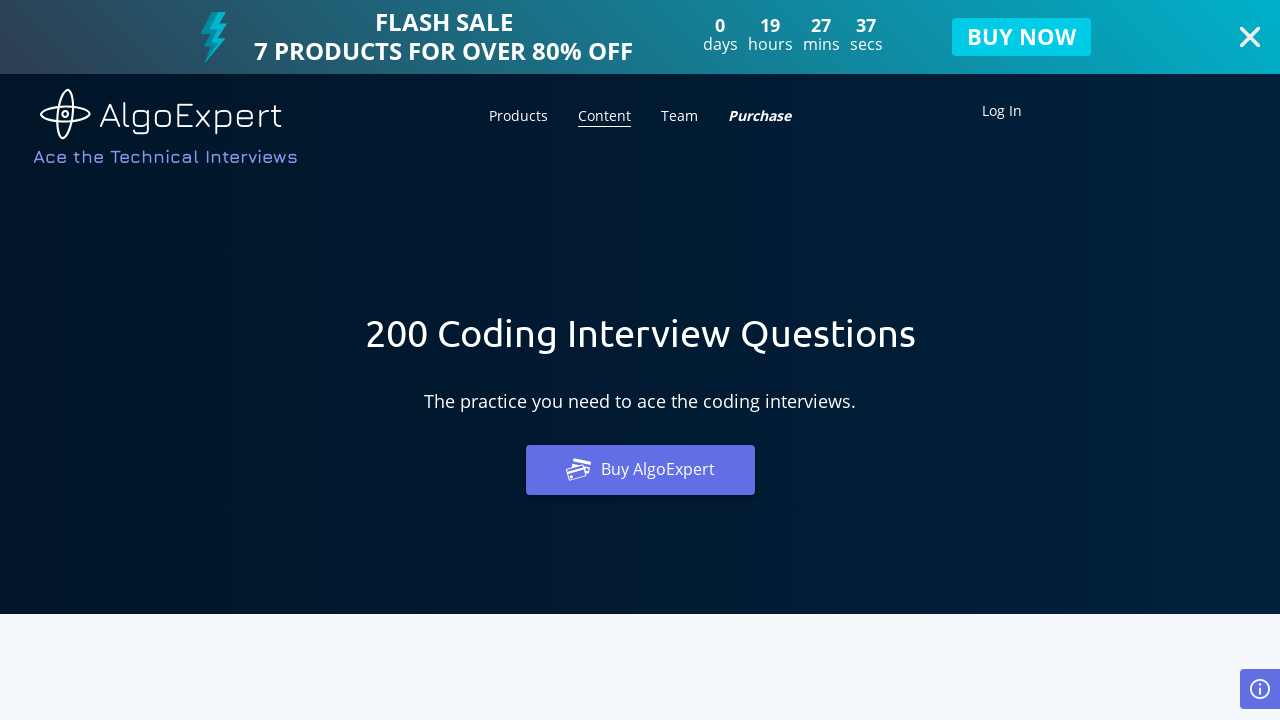